Tests modal interaction by opening a modal and clicking the close button

Starting URL: https://formy-project.herokuapp.com/modal

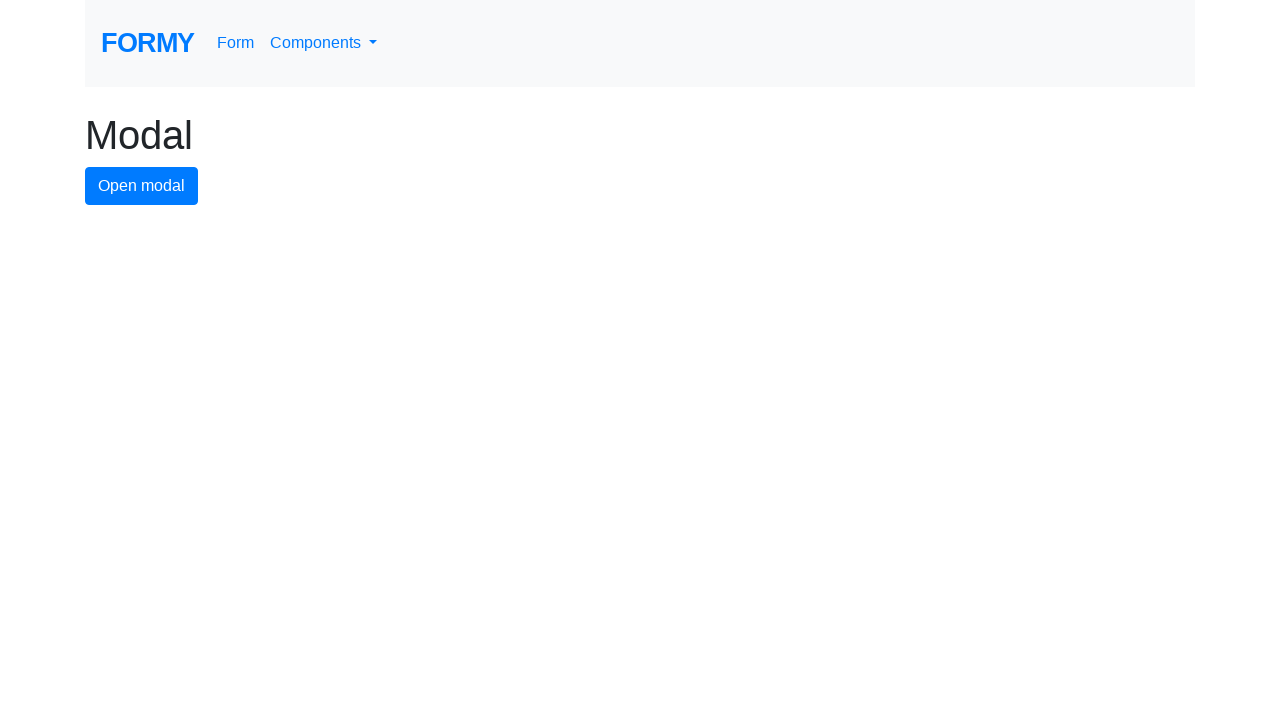

Clicked button to open modal at (142, 186) on #modal-button
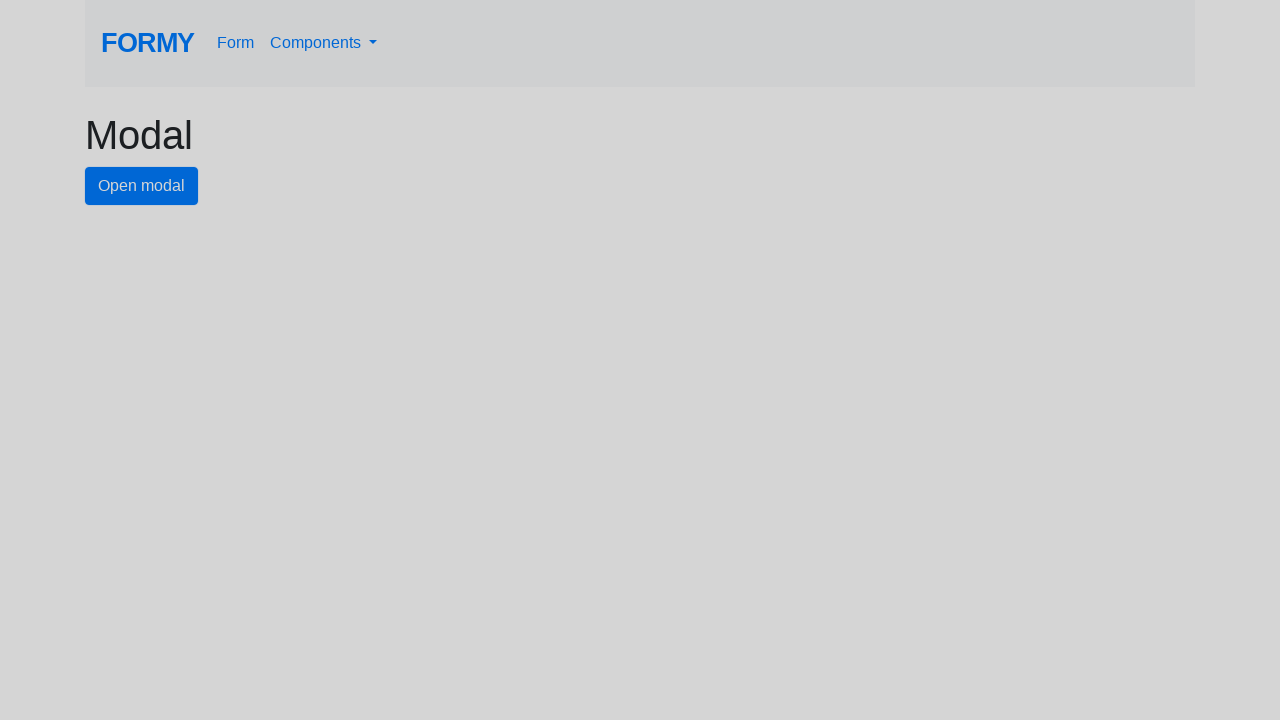

Modal appeared and close button is visible
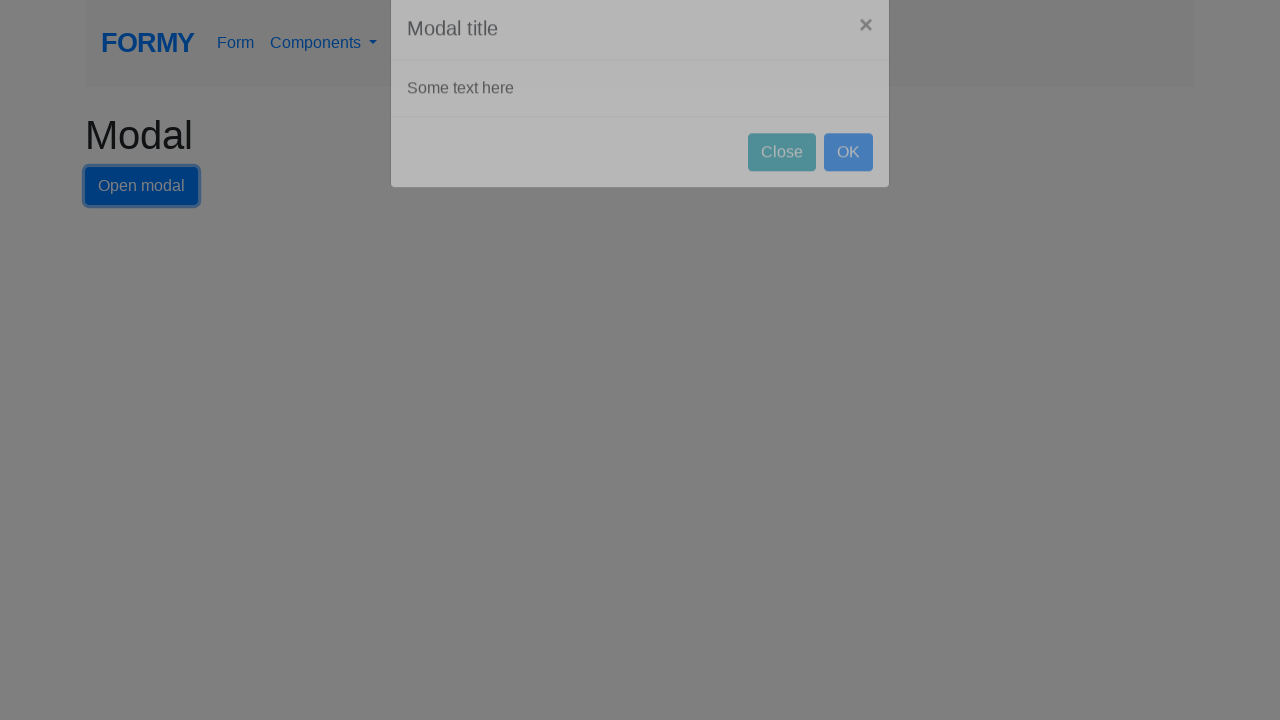

Clicked close button to close modal at (782, 184) on #close-button
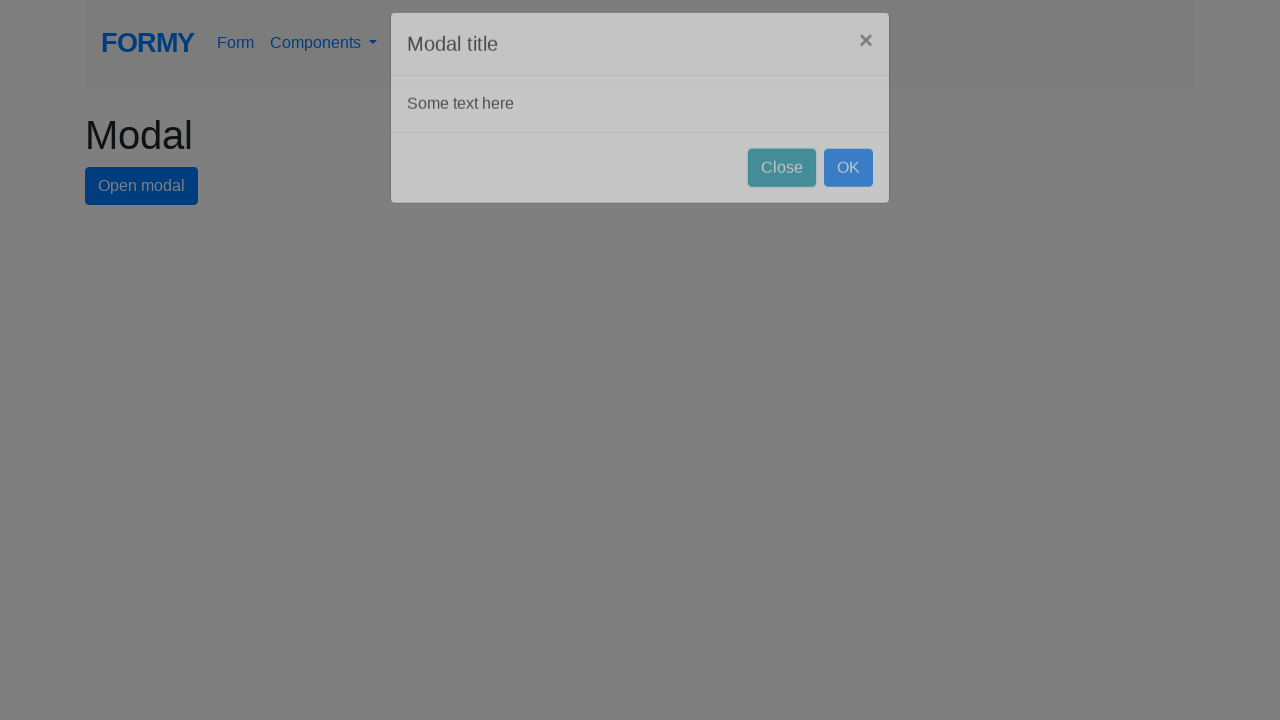

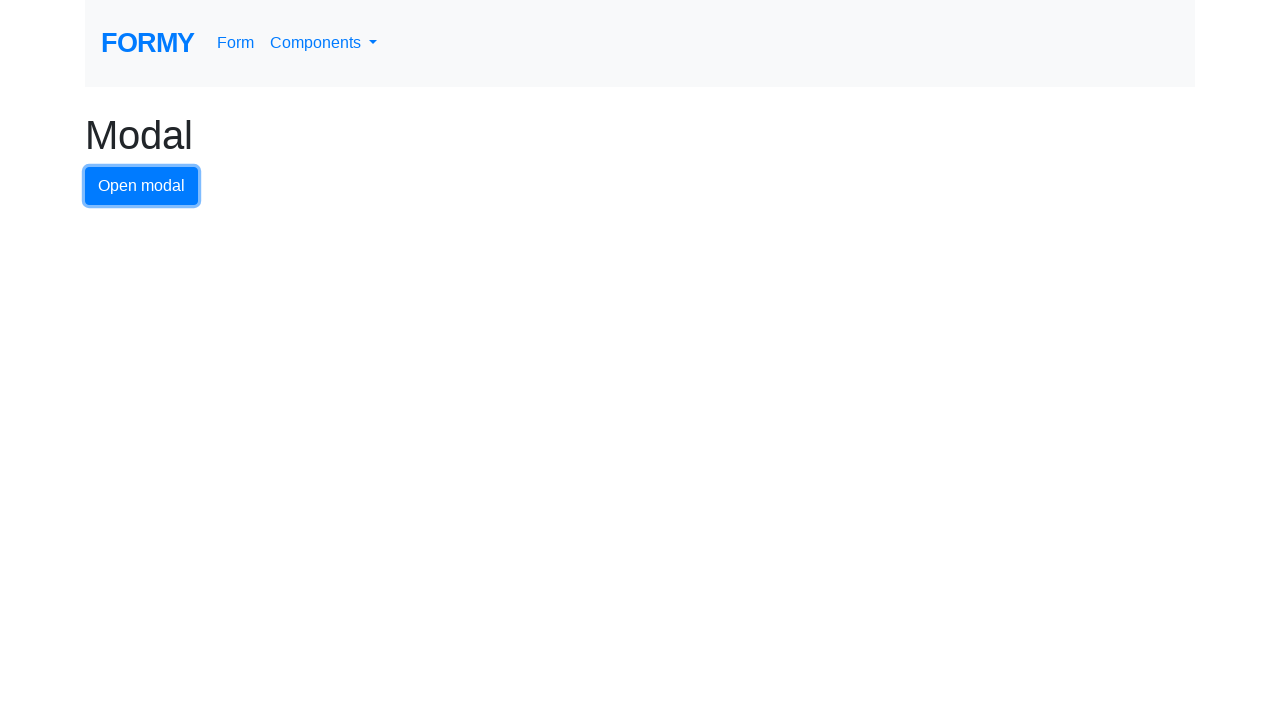